Tests dropdown menu functionality by navigating to the dropdown page and selecting Option 2, then Option 1 from the dropdown

Starting URL: http://the-internet.herokuapp.com

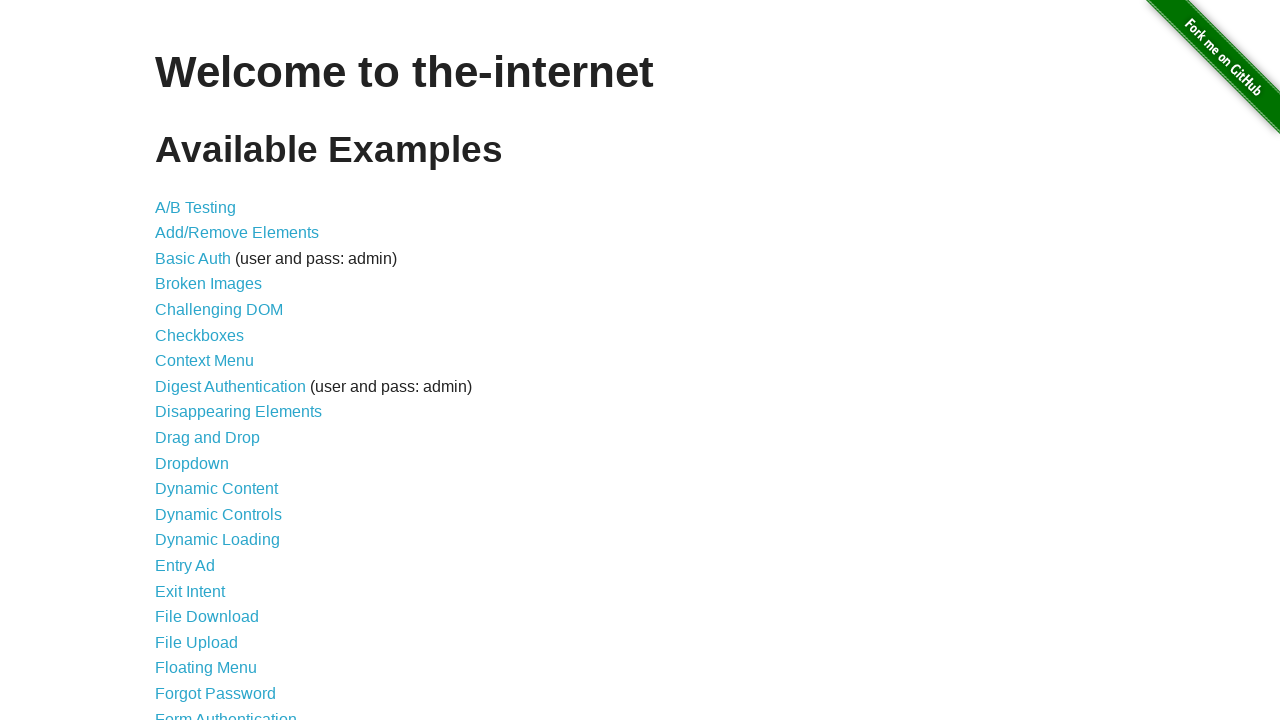

Welcome message verified - h1 element loaded
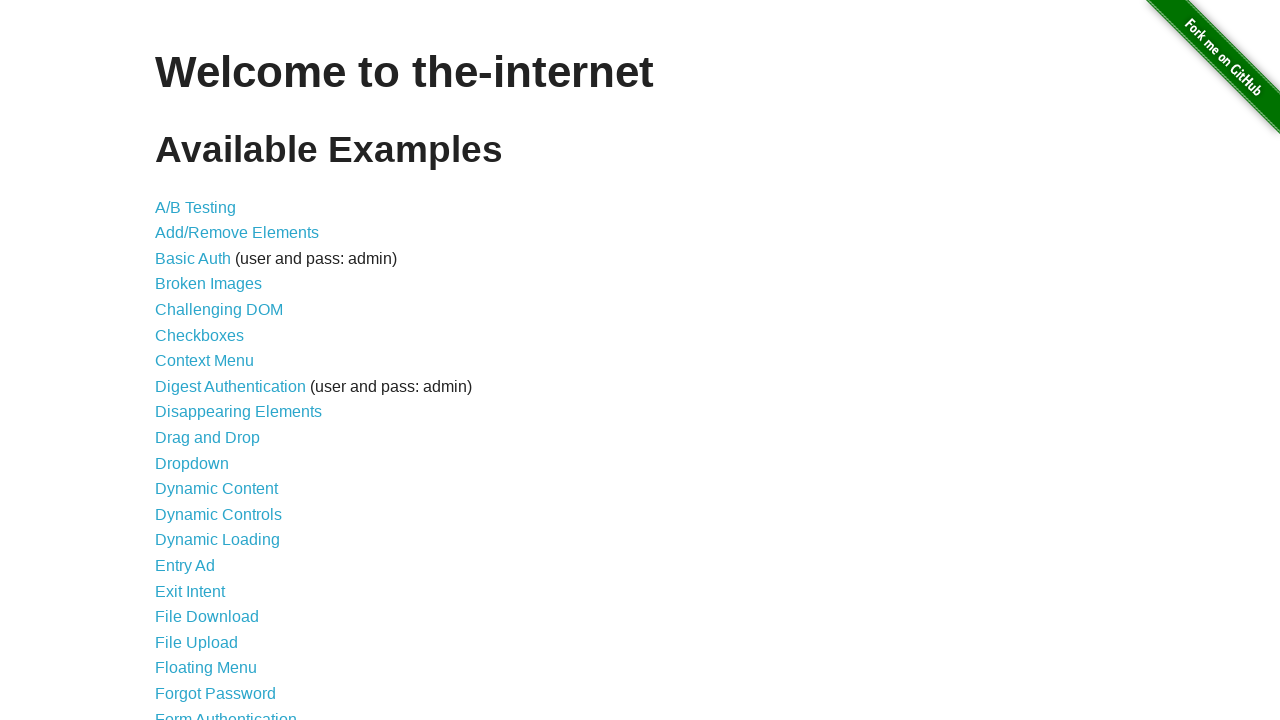

Clicked on Dropdown menu link at (192, 463) on #content li:nth-child(11) a
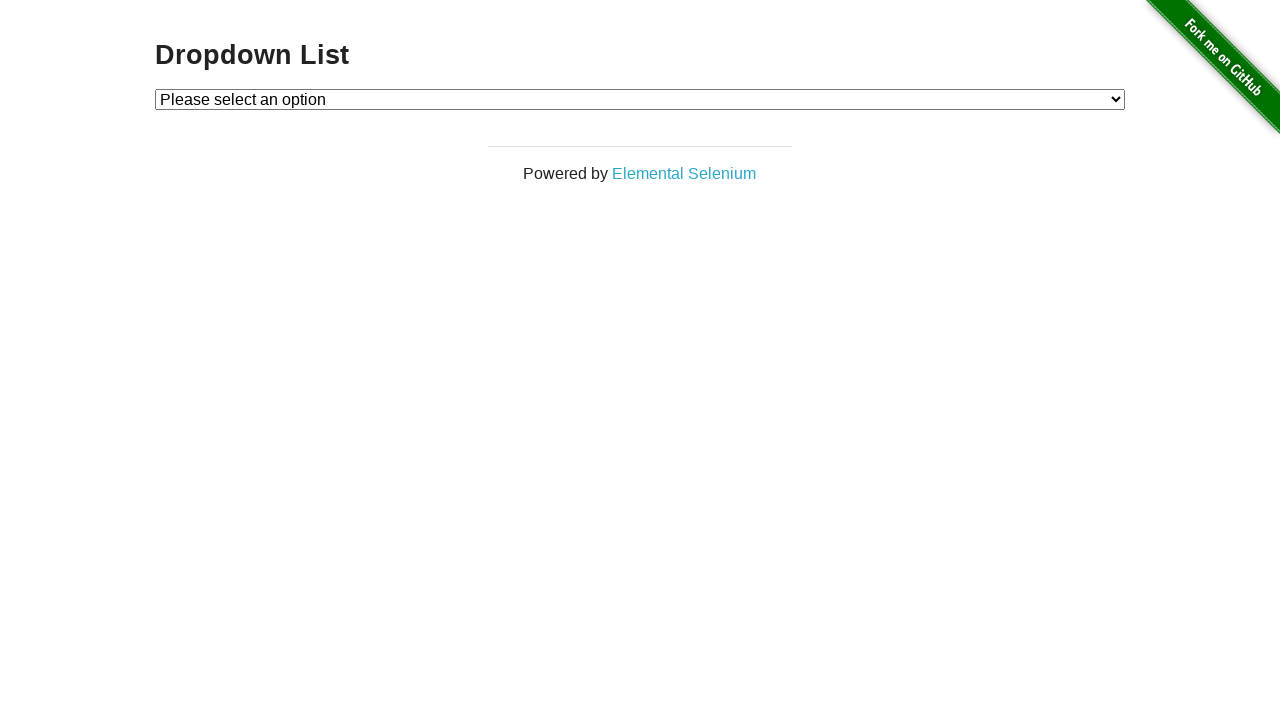

Dropdown menu loaded successfully
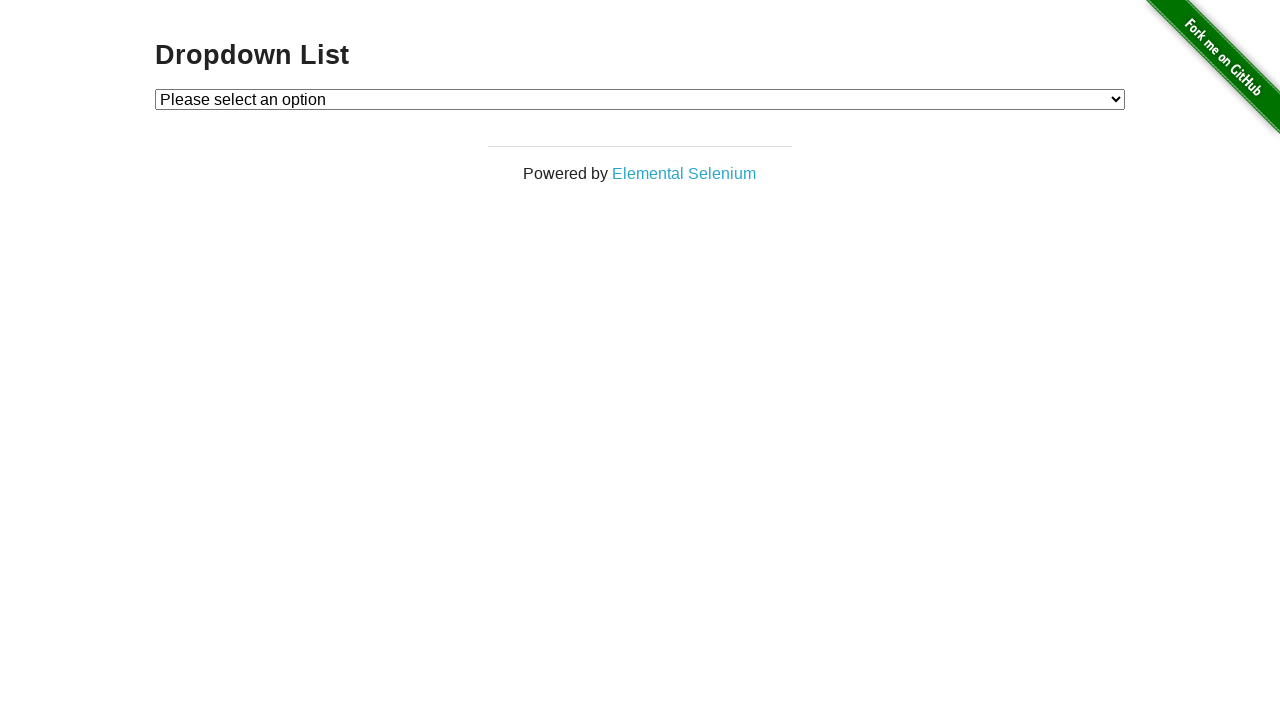

Selected Option 2 from dropdown on #dropdown
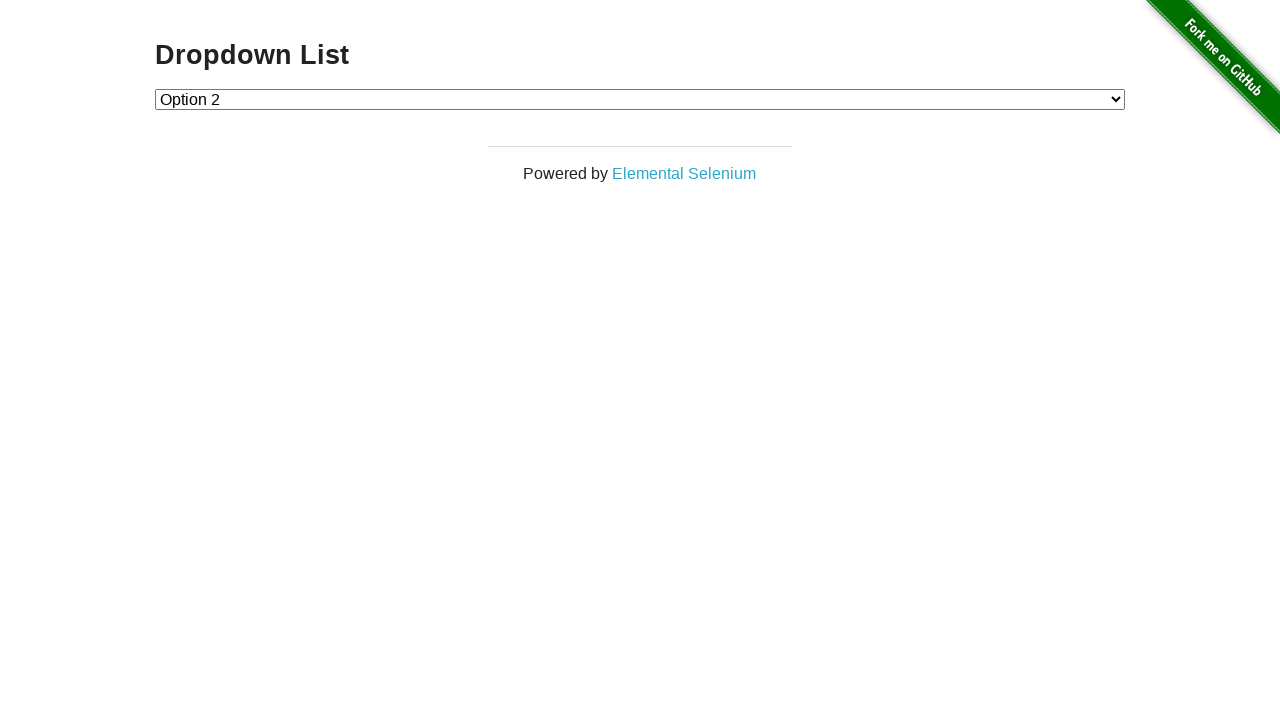

Selected Option 1 from dropdown on #dropdown
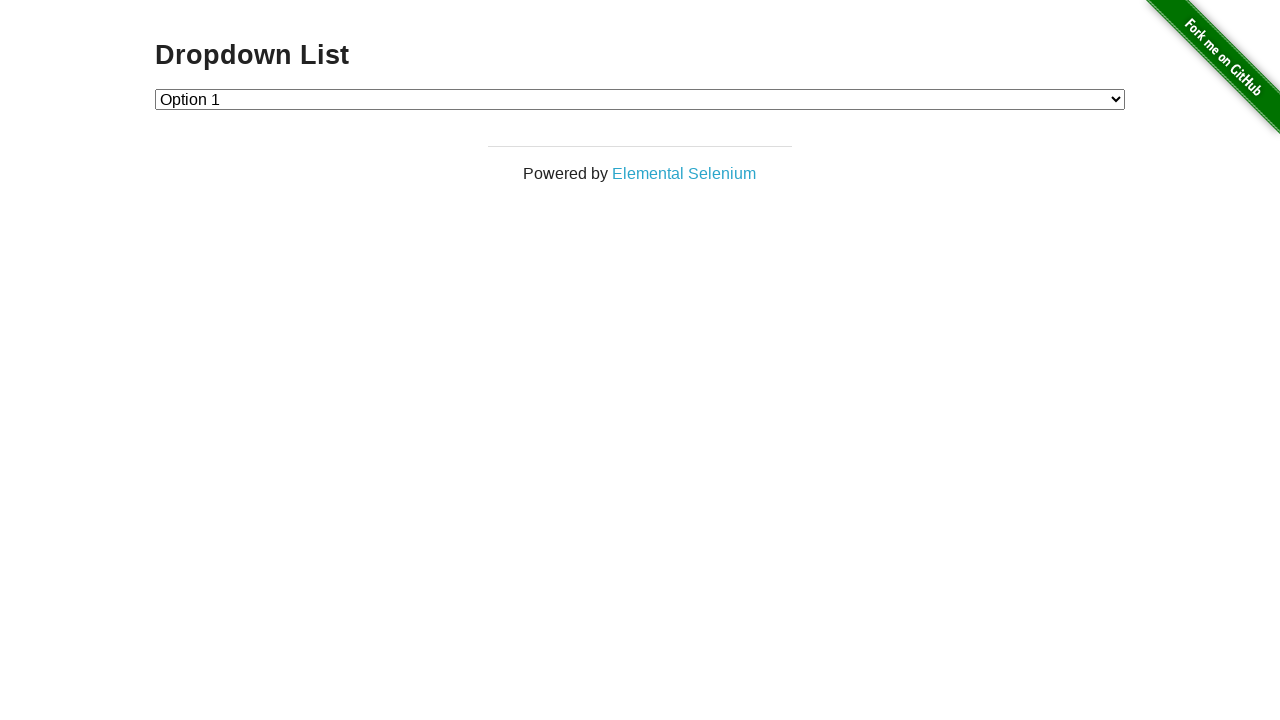

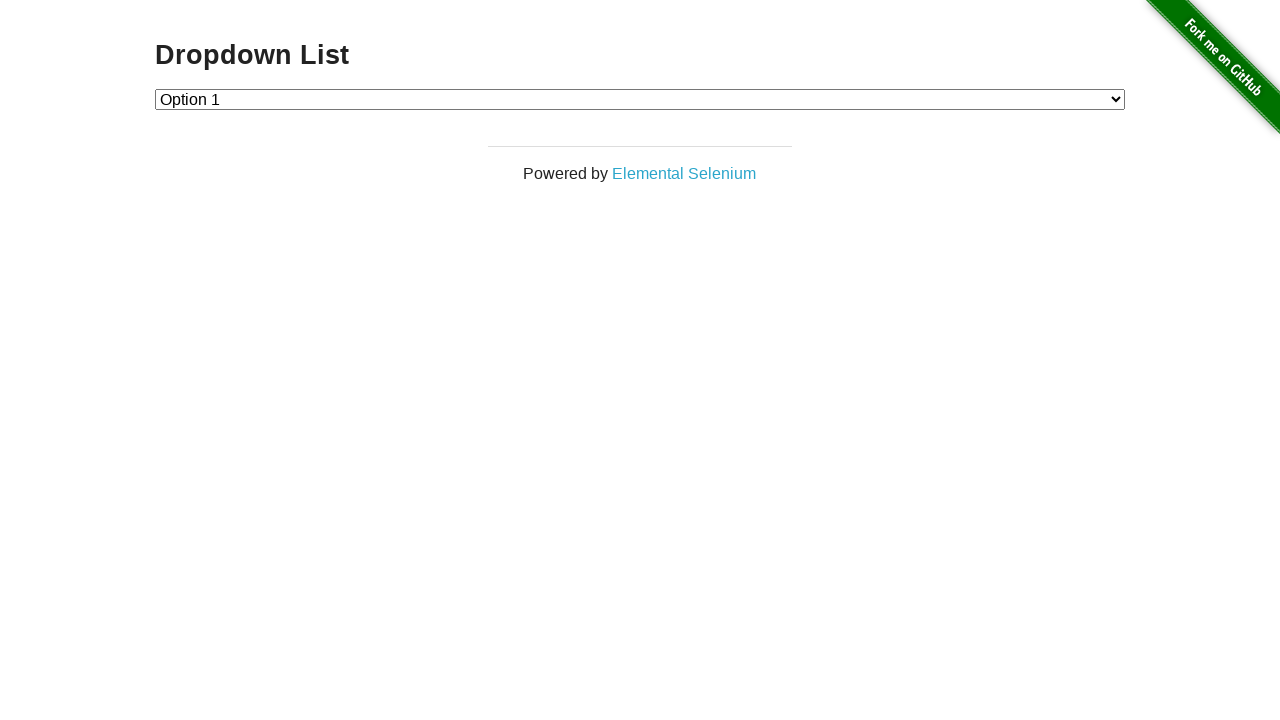